Tests explicit wait functionality by clicking a button labeled "Check this" and then waiting for a checkbox element to become clickable before clicking it.

Starting URL: http://omayo.blogspot.com/

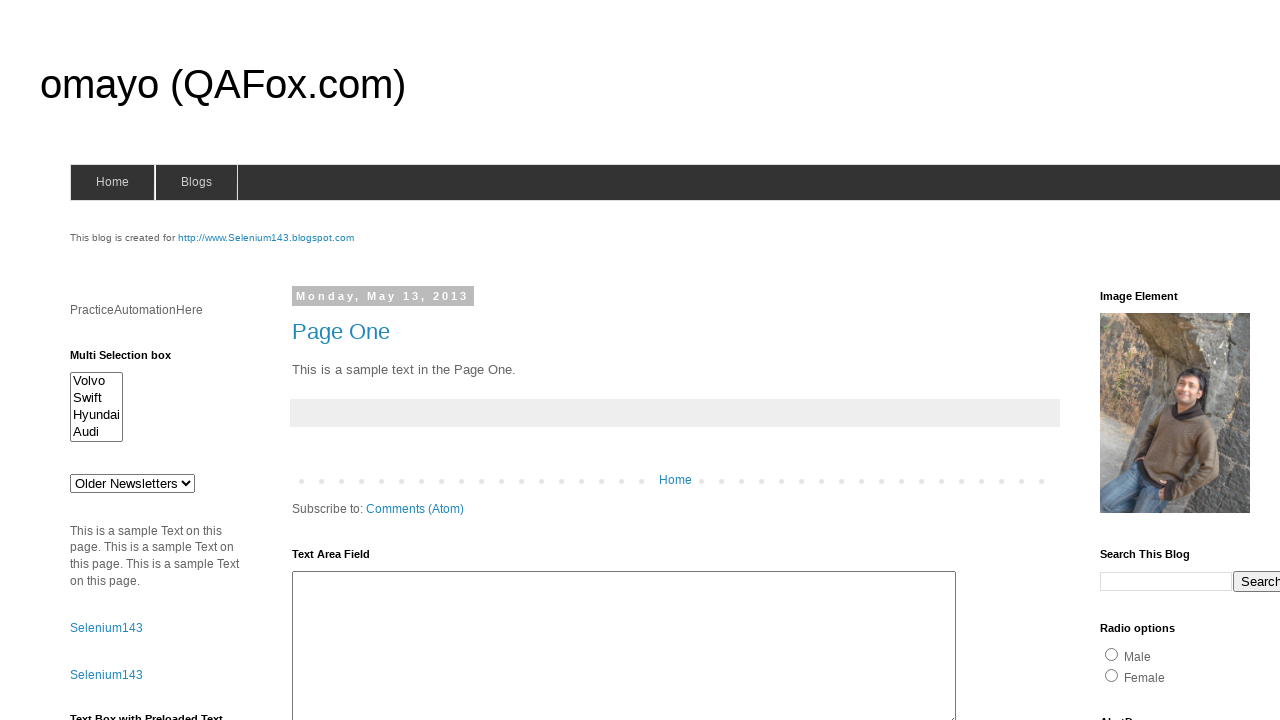

Clicked 'Check this' button at (109, 528) on xpath=//button[text()='Check this']
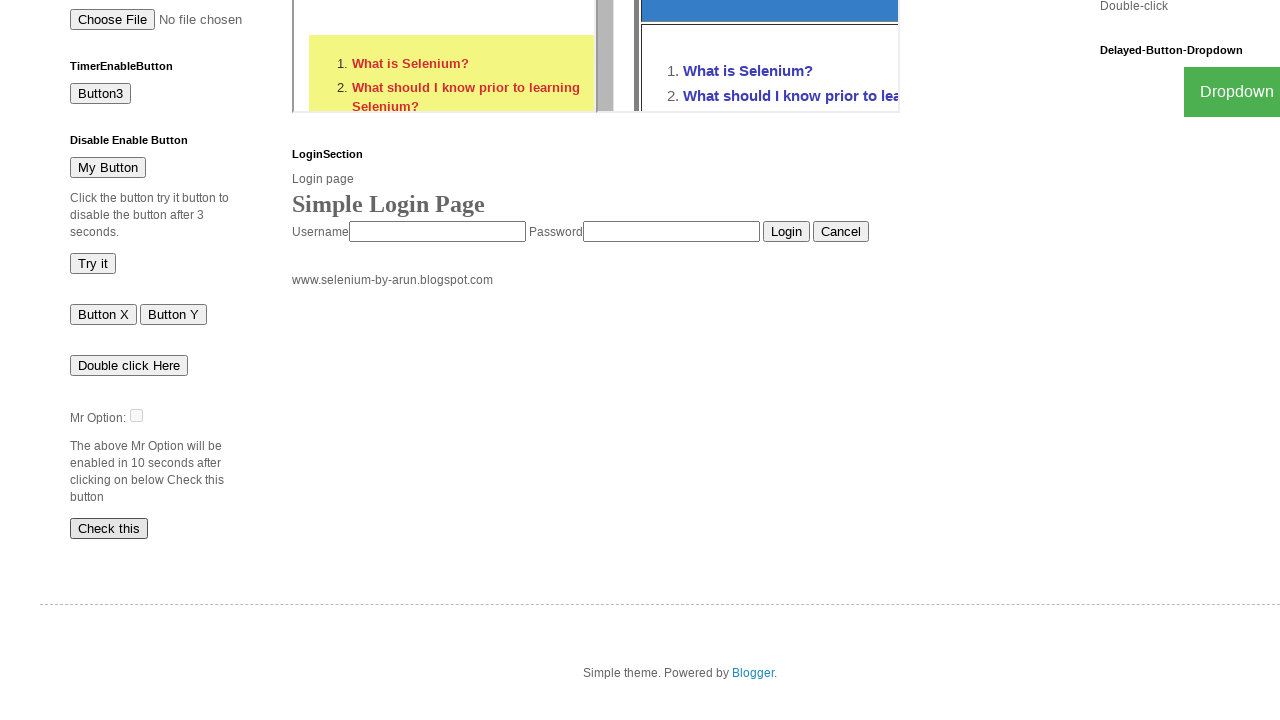

Waited for checkbox element to become visible
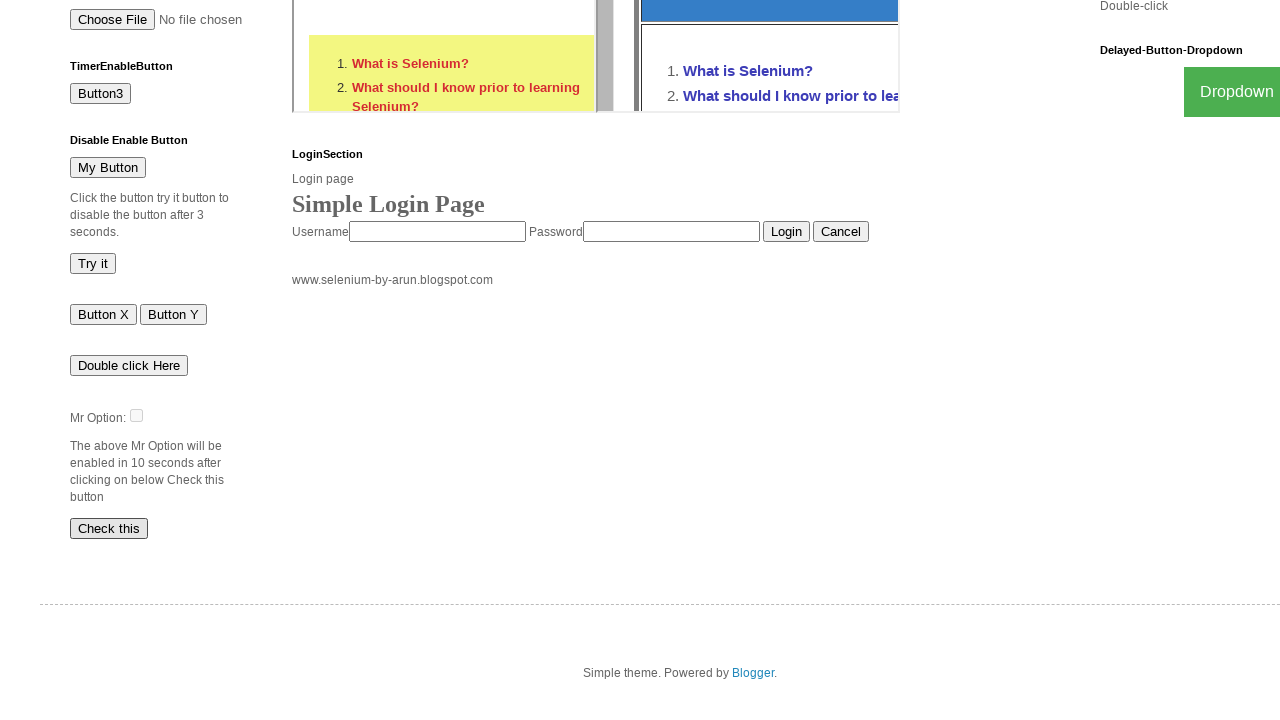

Clicked the checkbox element at (136, 415) on #dte
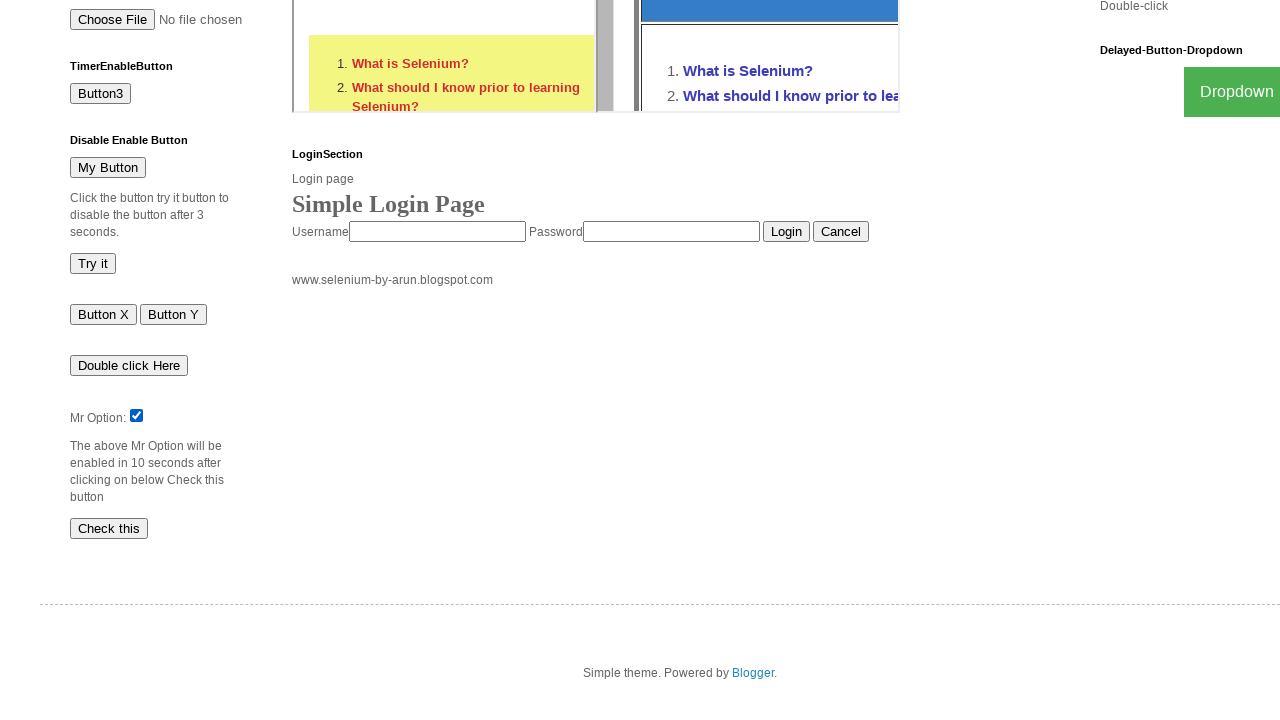

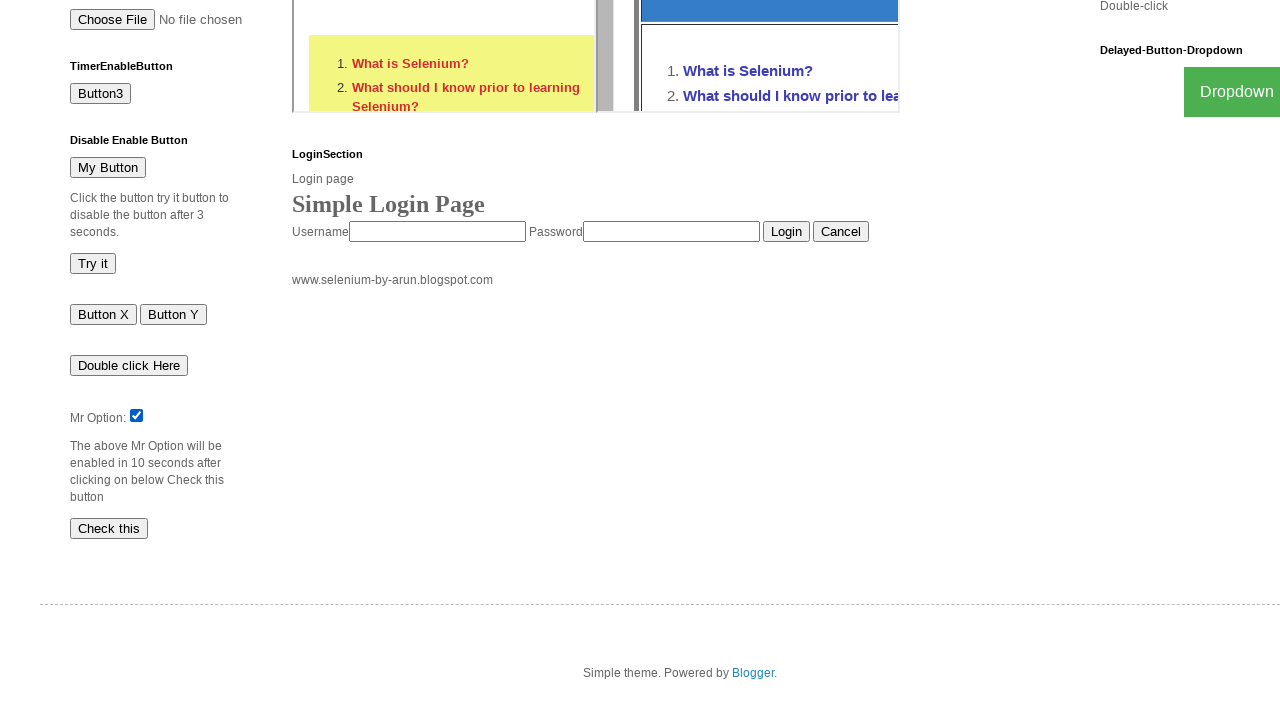